Opens Playwright documentation site and clicks the "Get Started" link to navigate to the getting started page

Starting URL: https://playwright.dev/

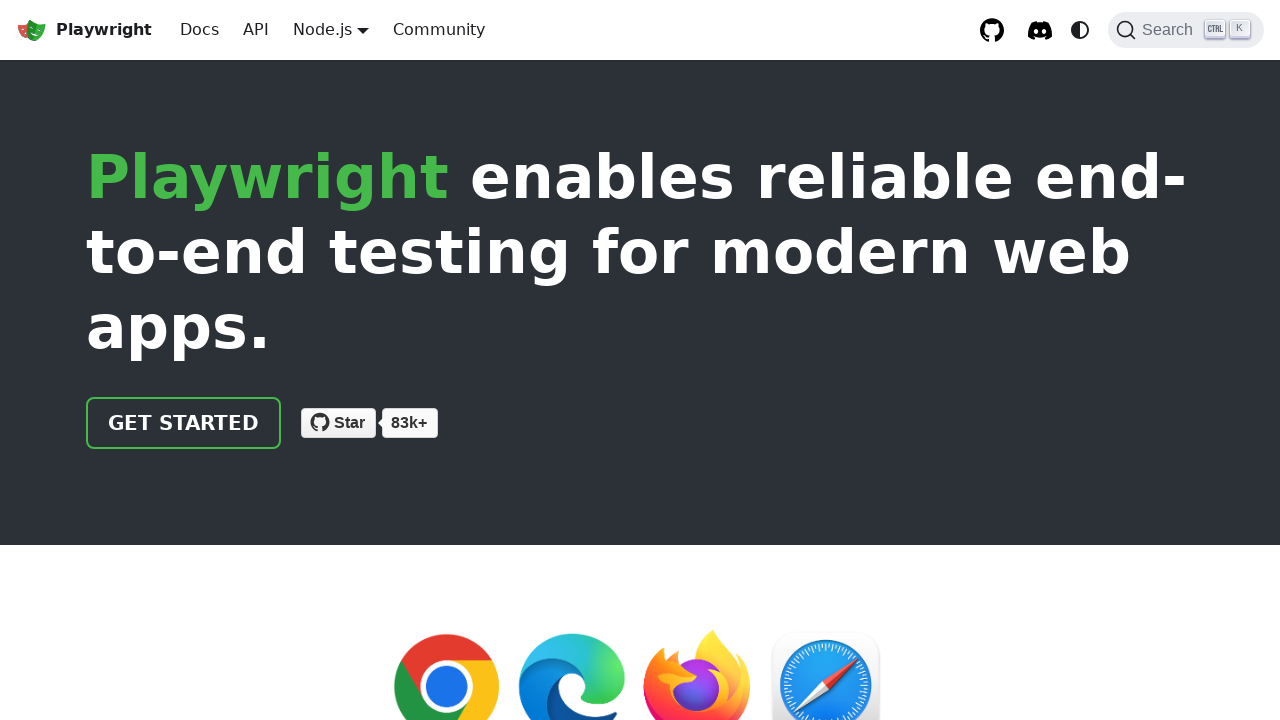

Clicked on the 'Get Started' link at (184, 423) on internal:role=link[name="Get Started"i]
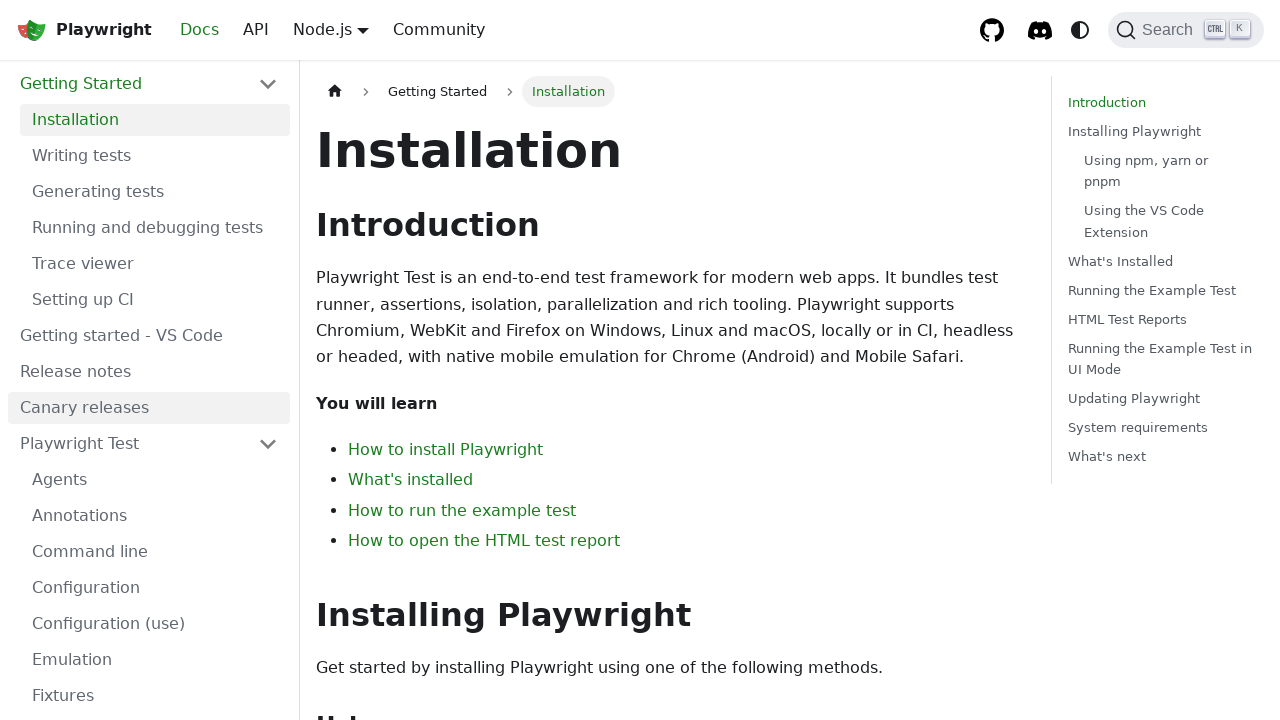

Page loaded successfully
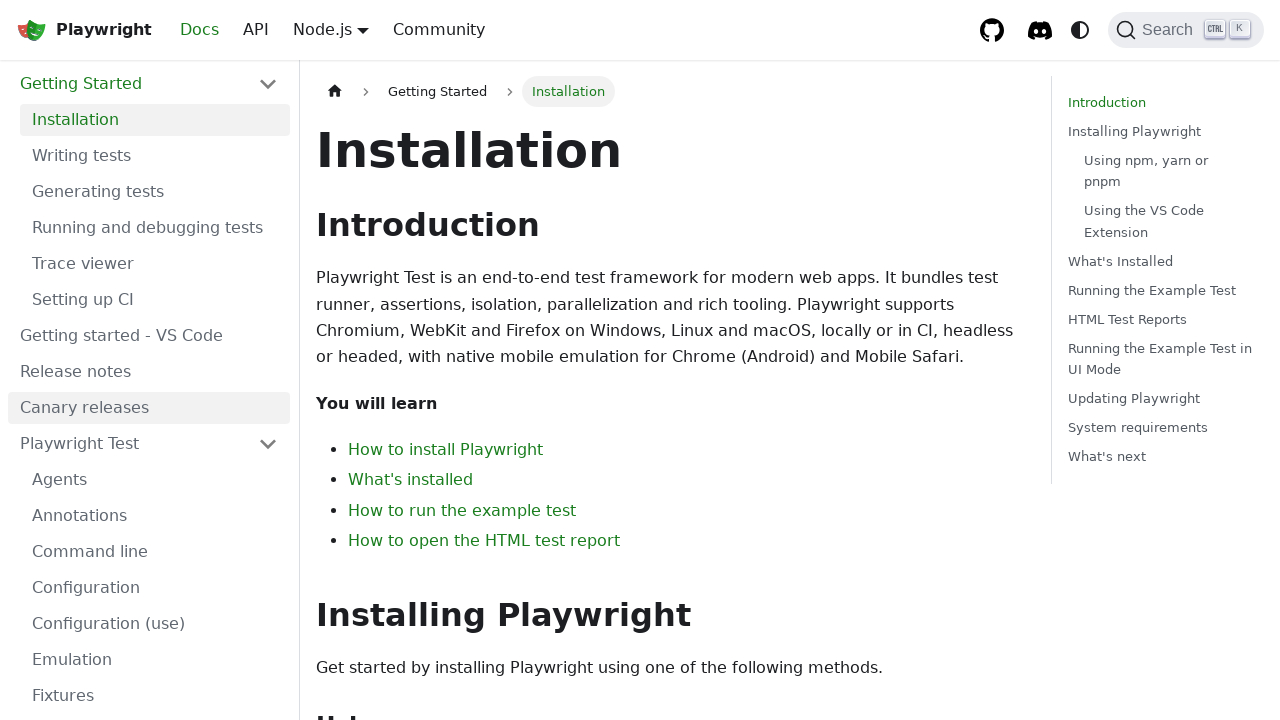

Printed URL: https://playwright.dev/docs/intro
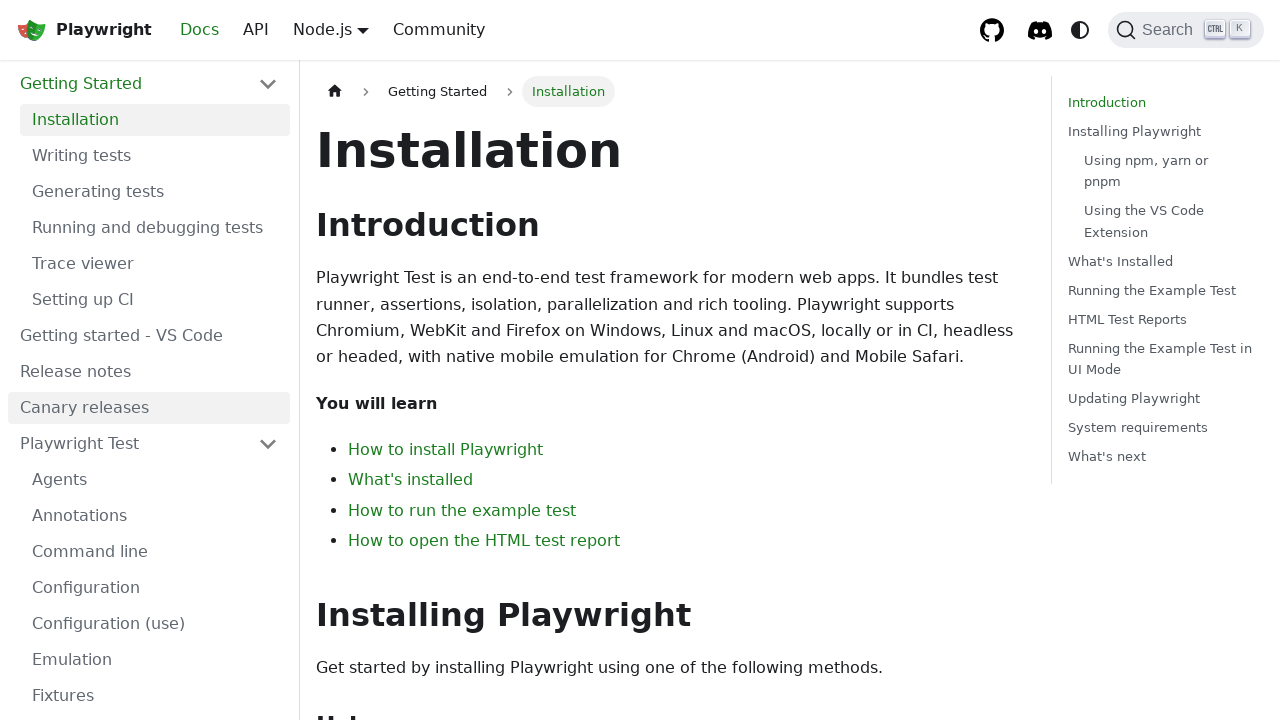

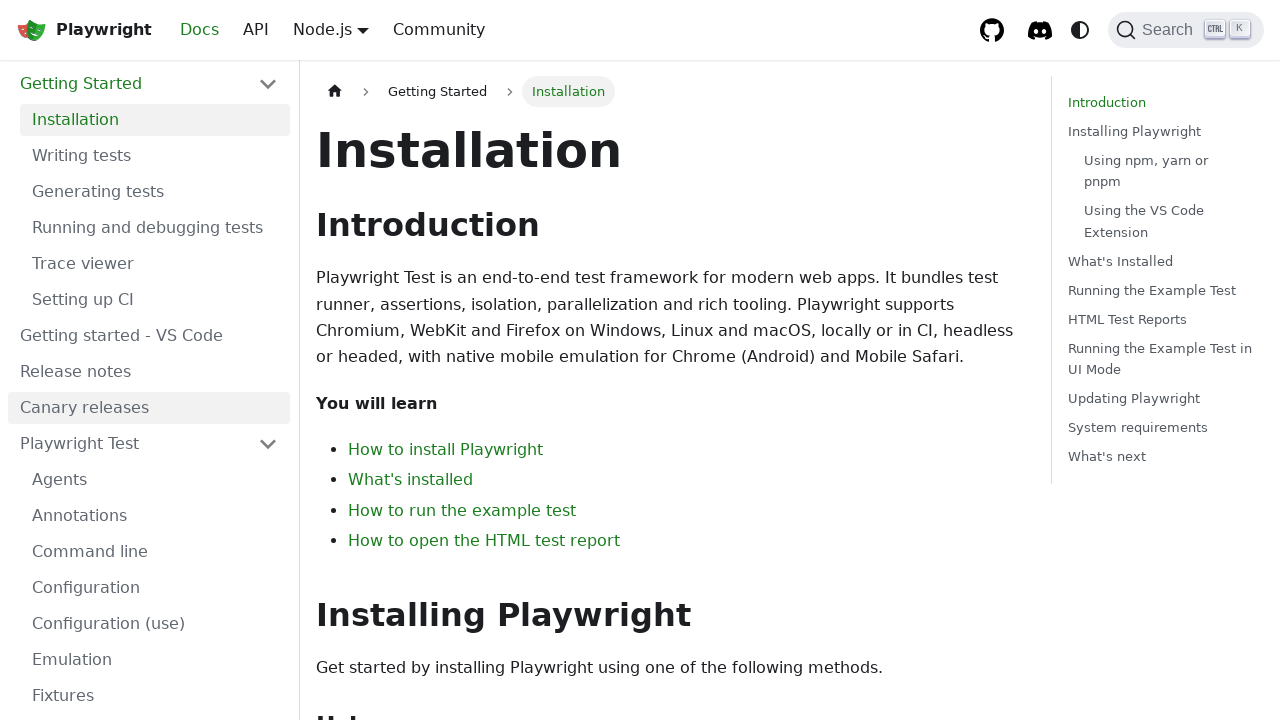